Navigates to YouTube and performs a search for "amr diab" using the search box

Starting URL: https://www.youtube.com/

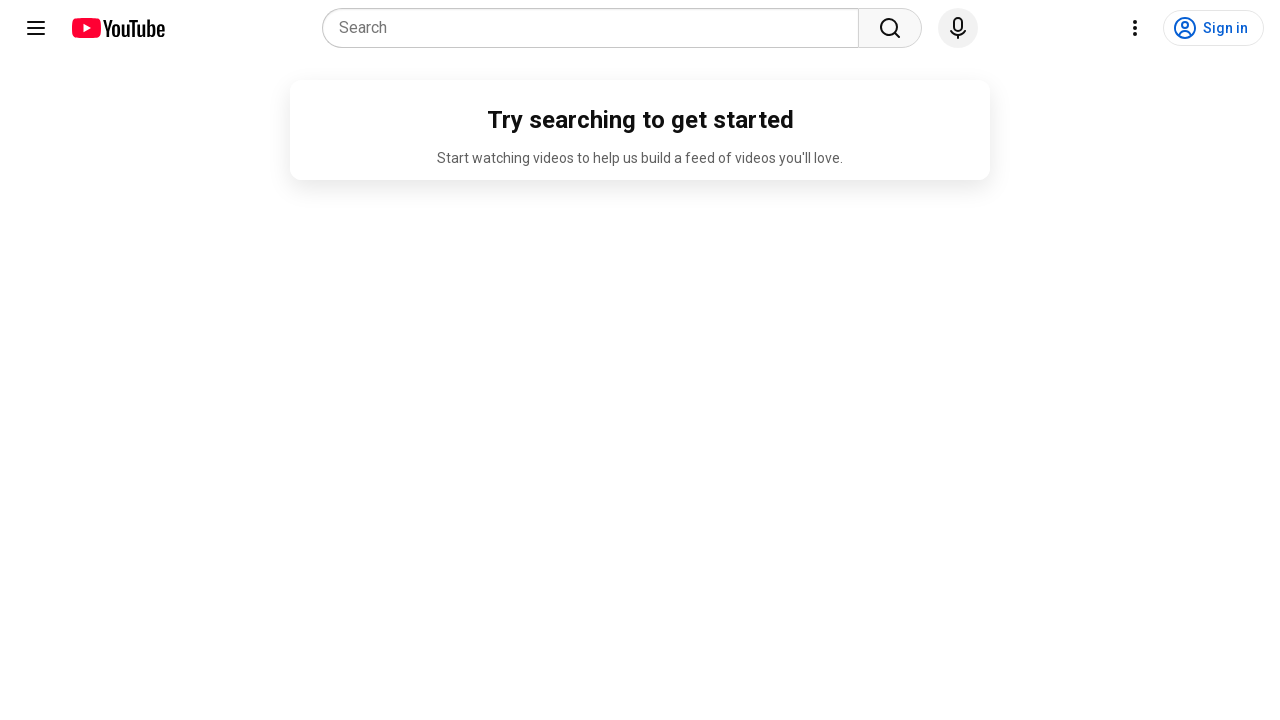

Filled search box with 'amr diab' on input[name='search_query']
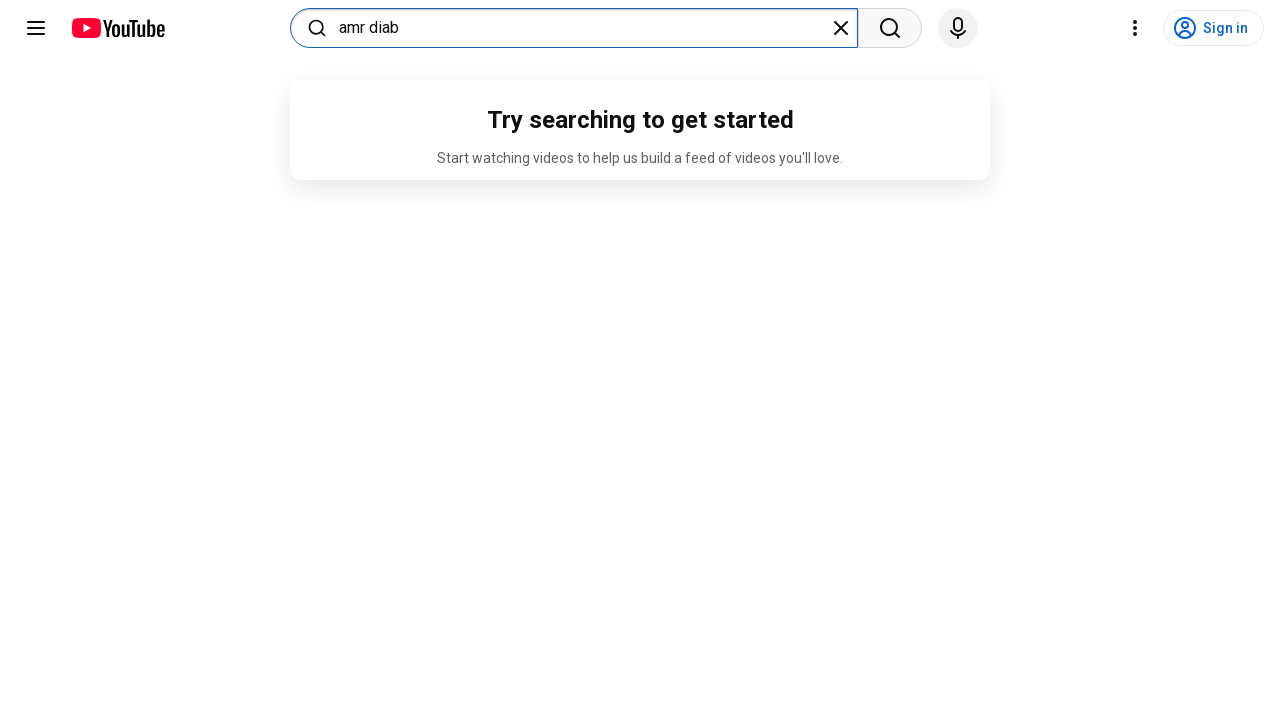

Pressed Enter to submit search for 'amr diab' on input[name='search_query']
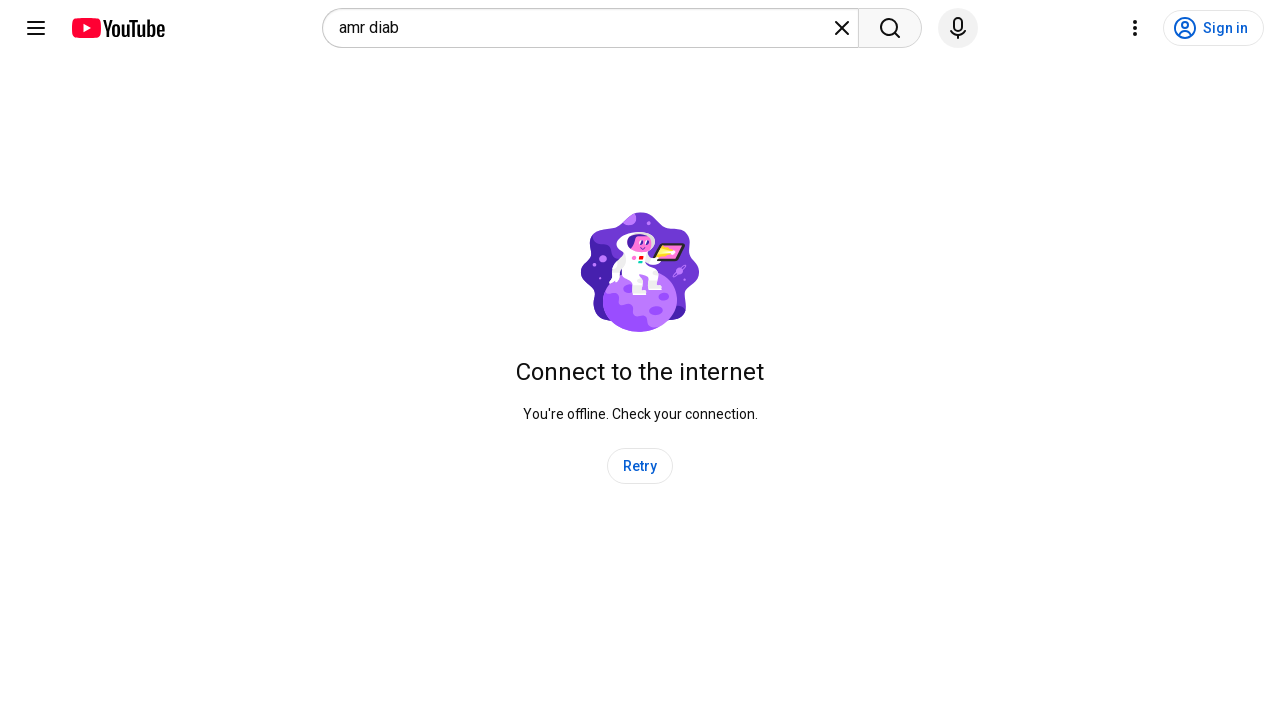

Waited for search results page to load
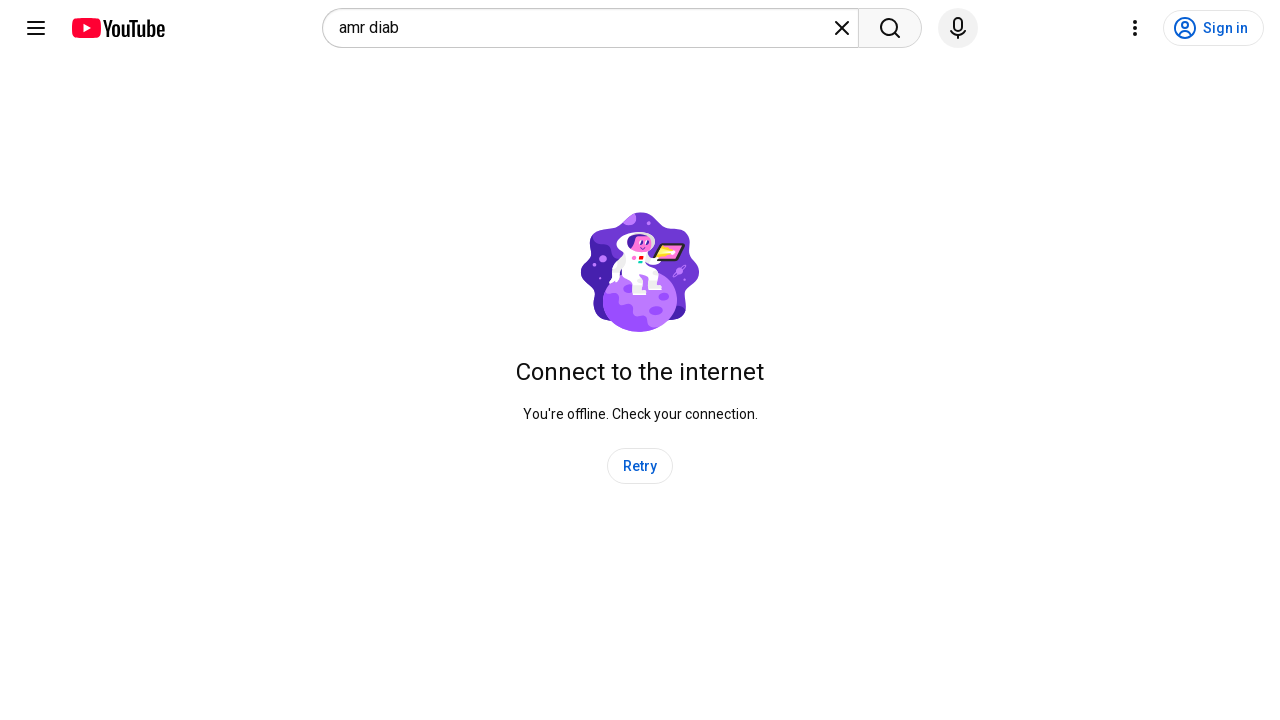

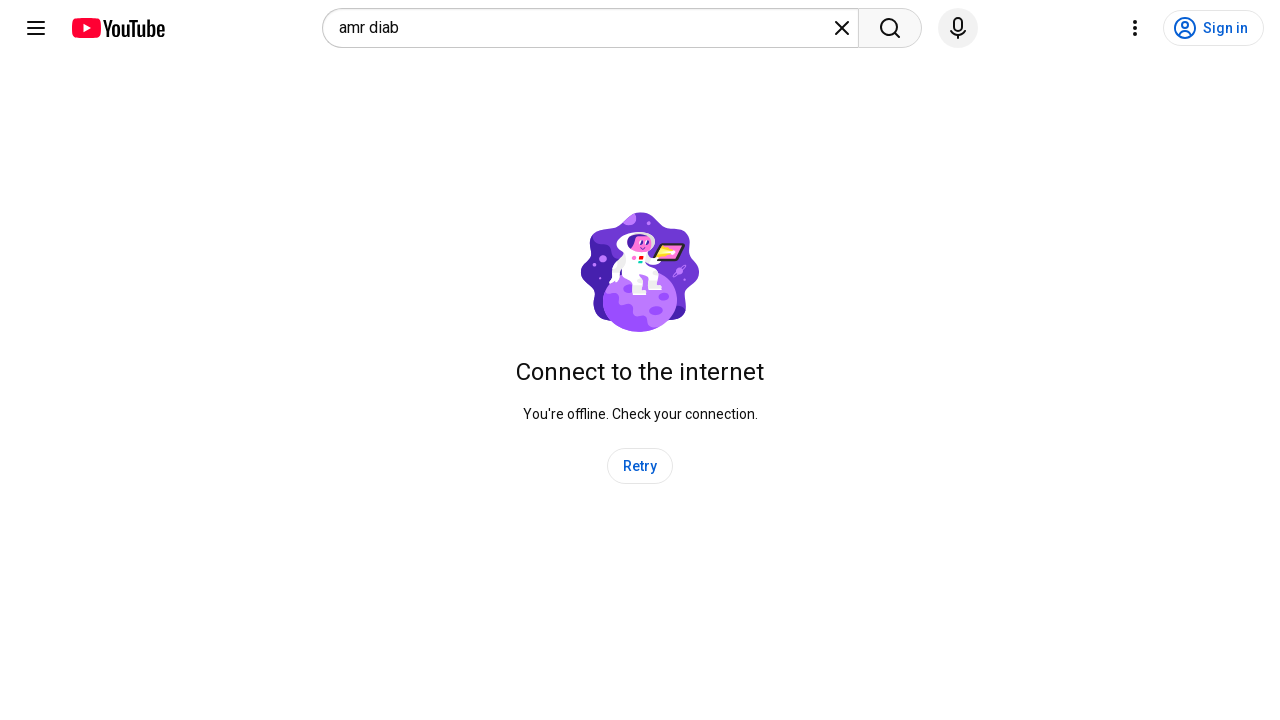